Tests search functionality with spaces within a word to verify proper handling of mid-word spacing.

Starting URL: https://demo.baasic.com/angular/starterkit-photo-gallery/main

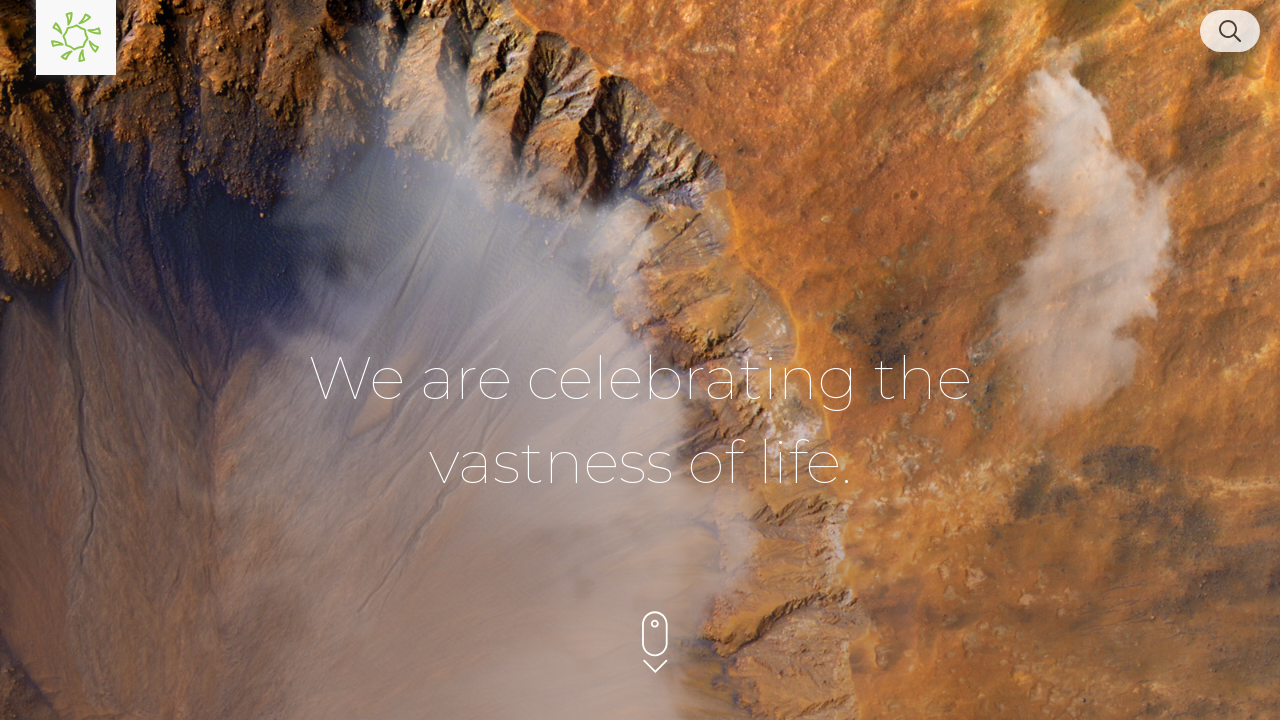

Waited for page to load (networkidle)
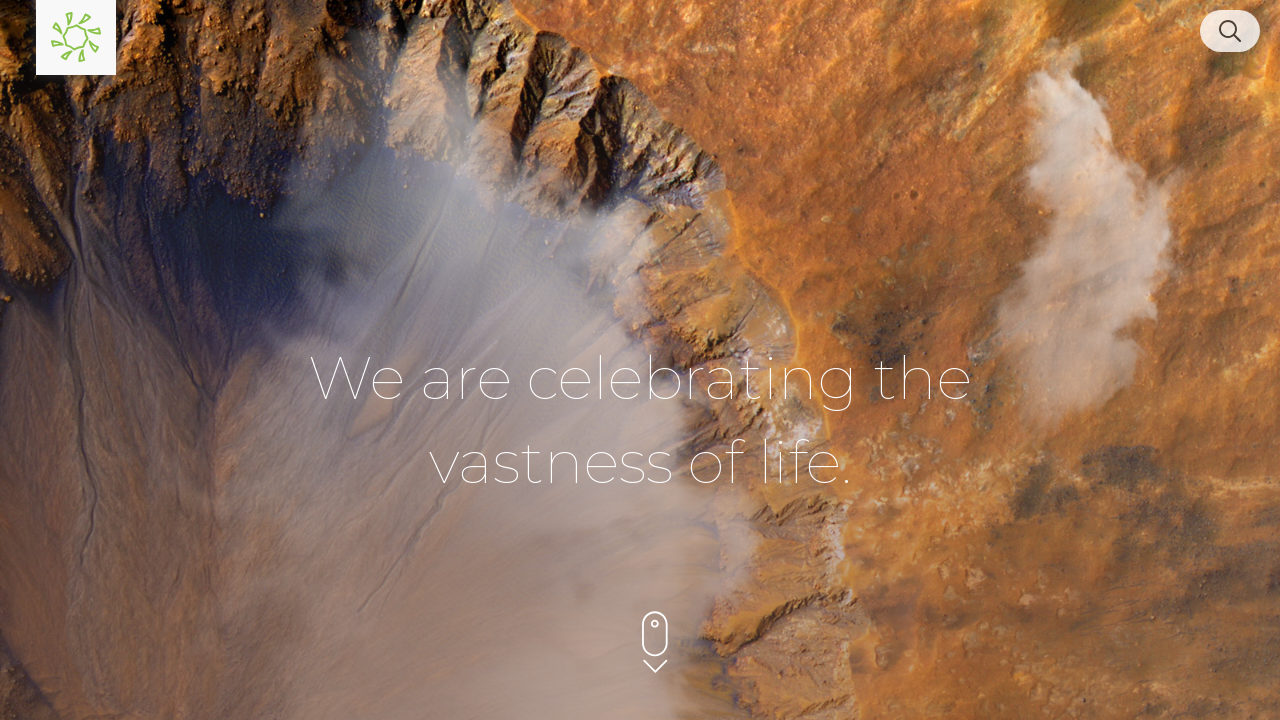

Clicked the search button/field in upper right corner at (1230, 31) on [class*='search'], button[aria-label*='search'], .search-icon, input[type='searc
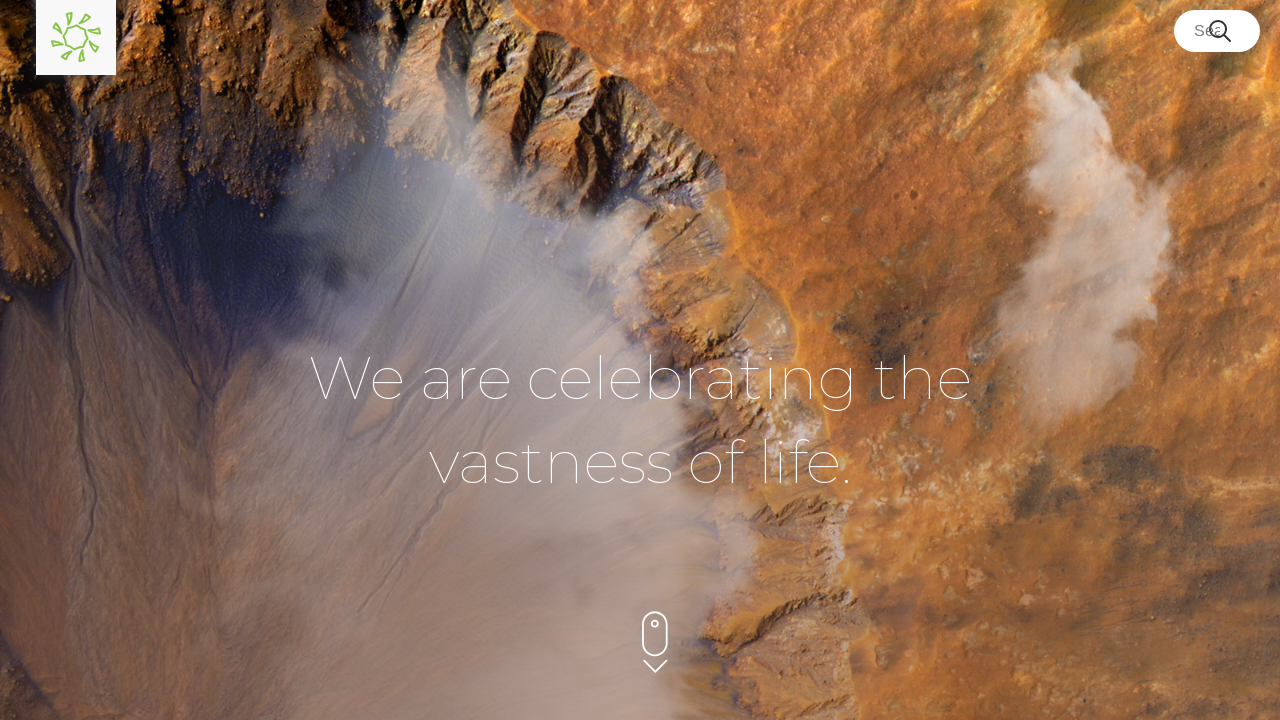

Filled search field with 'nat ure' (spacing within word) on input[type='search'], input[type='text']
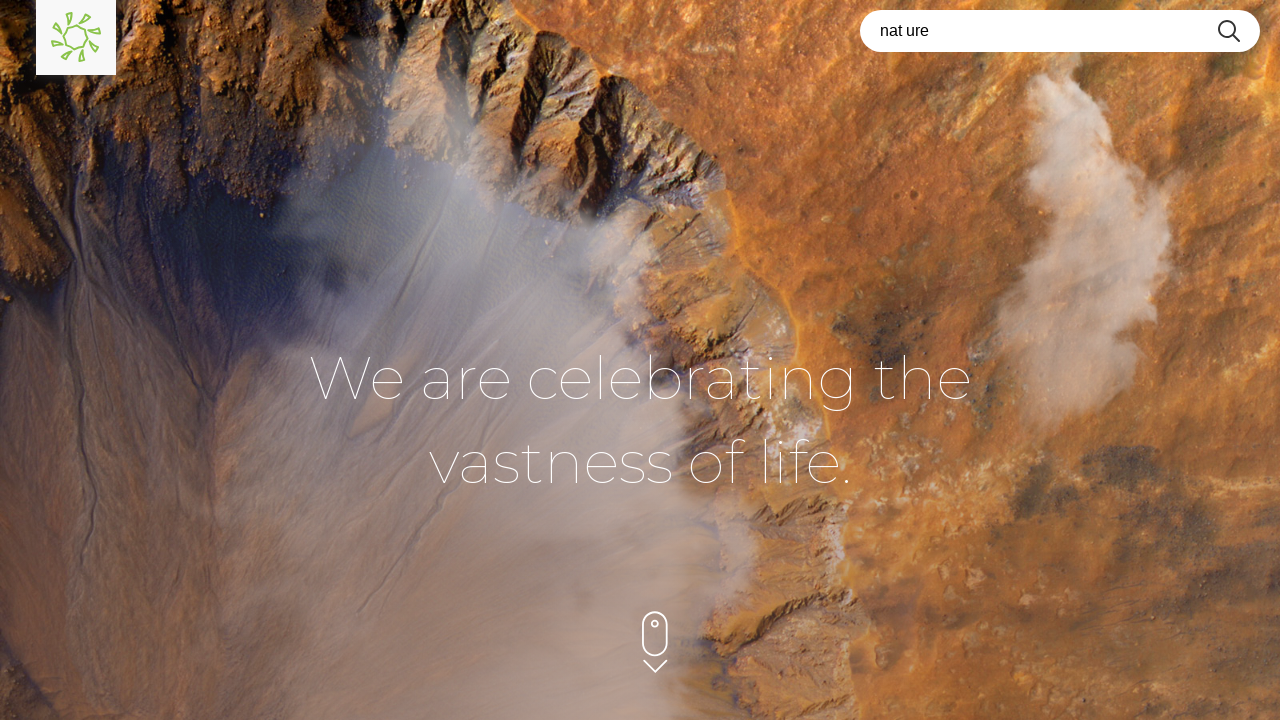

Pressed Enter to submit search query on input[type='search'], input[type='text']
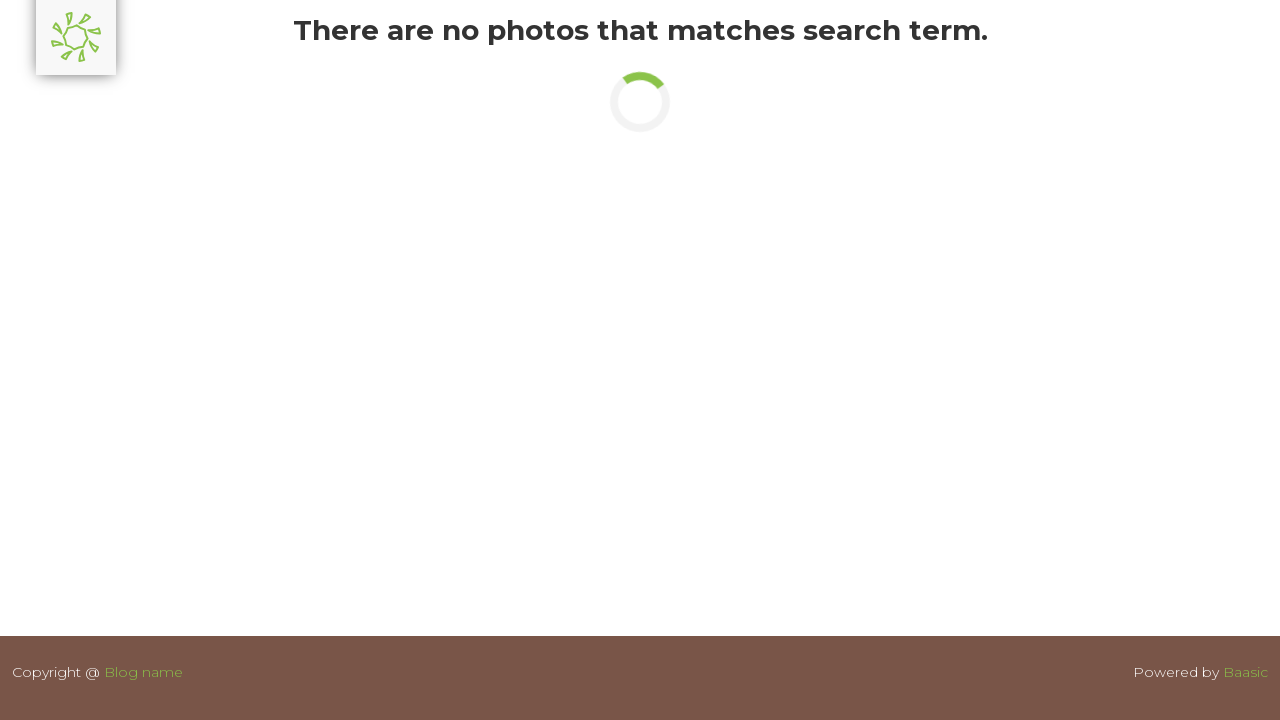

Waited for search results to load (networkidle)
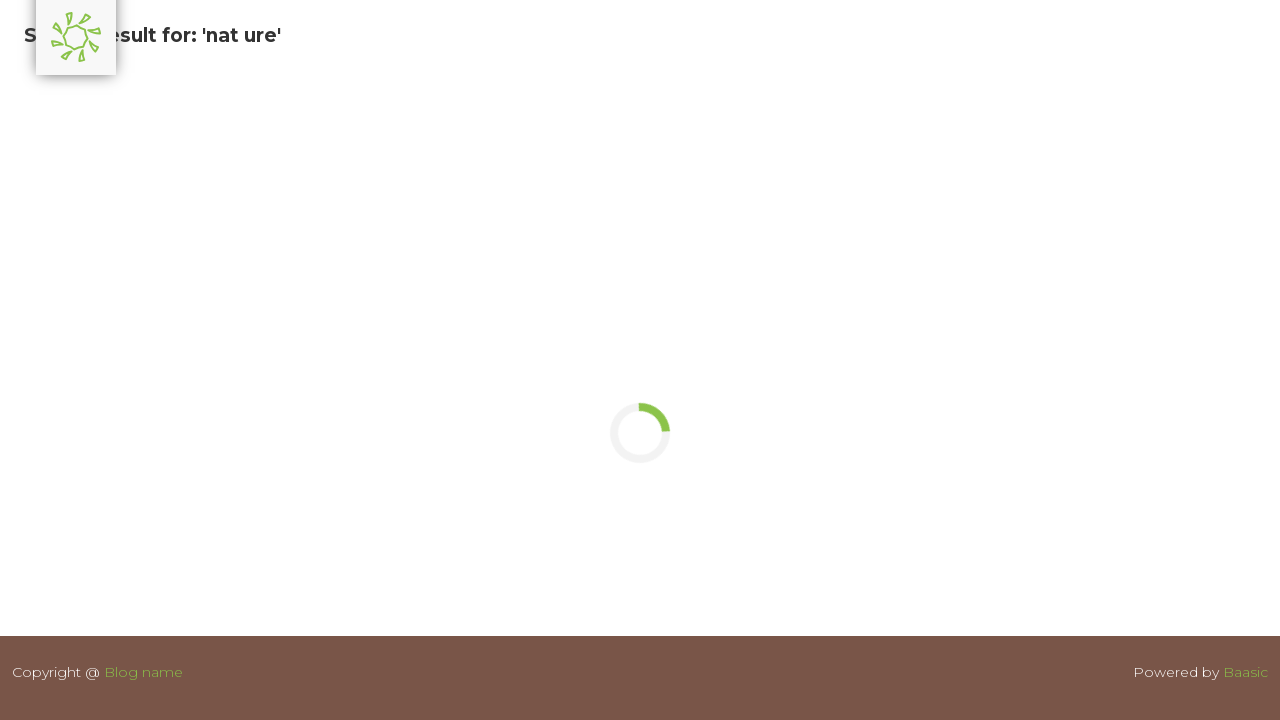

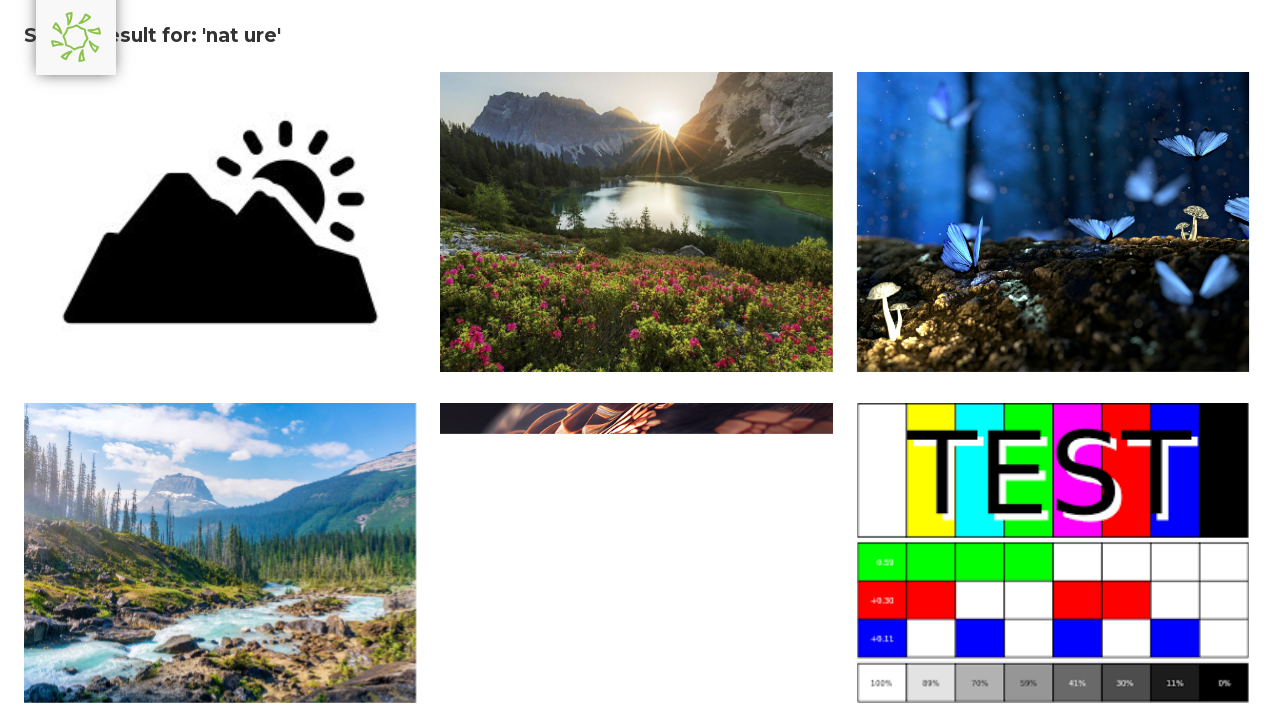